Opens the Firstcry e-commerce website homepage and verifies it loads successfully

Starting URL: https://www.firstcry.com/

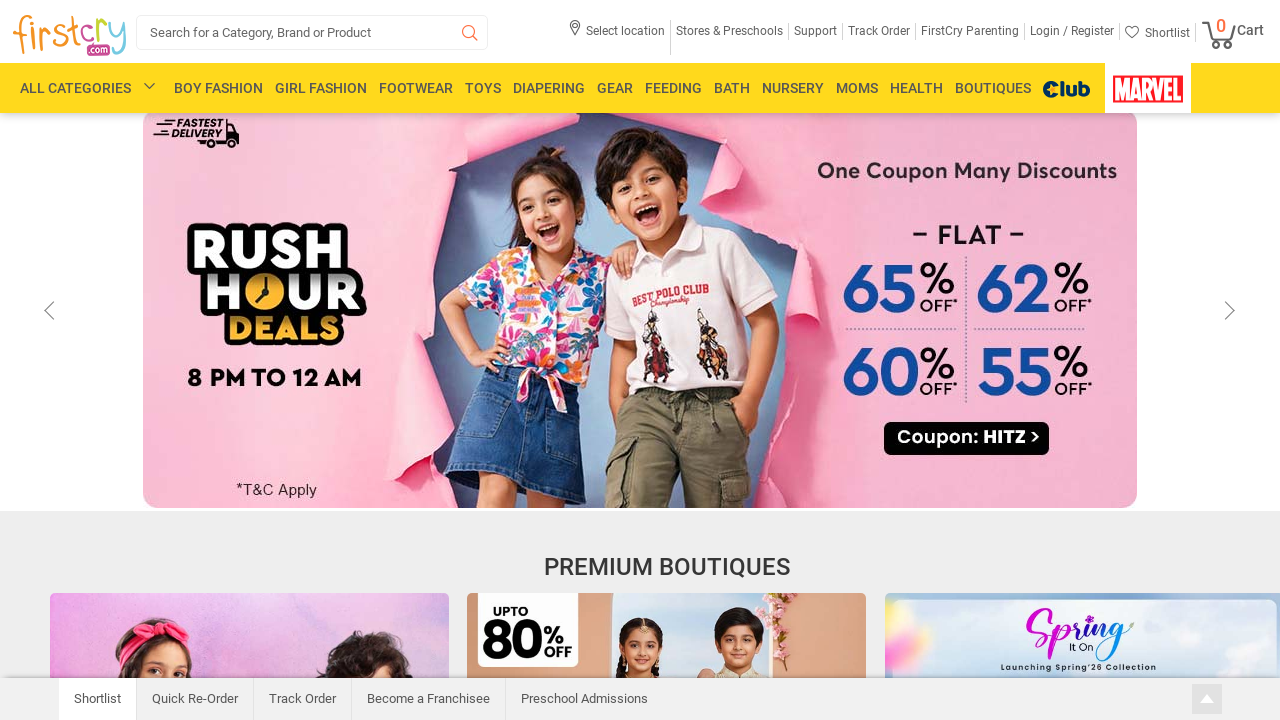

Waited for page to reach domcontentloaded state
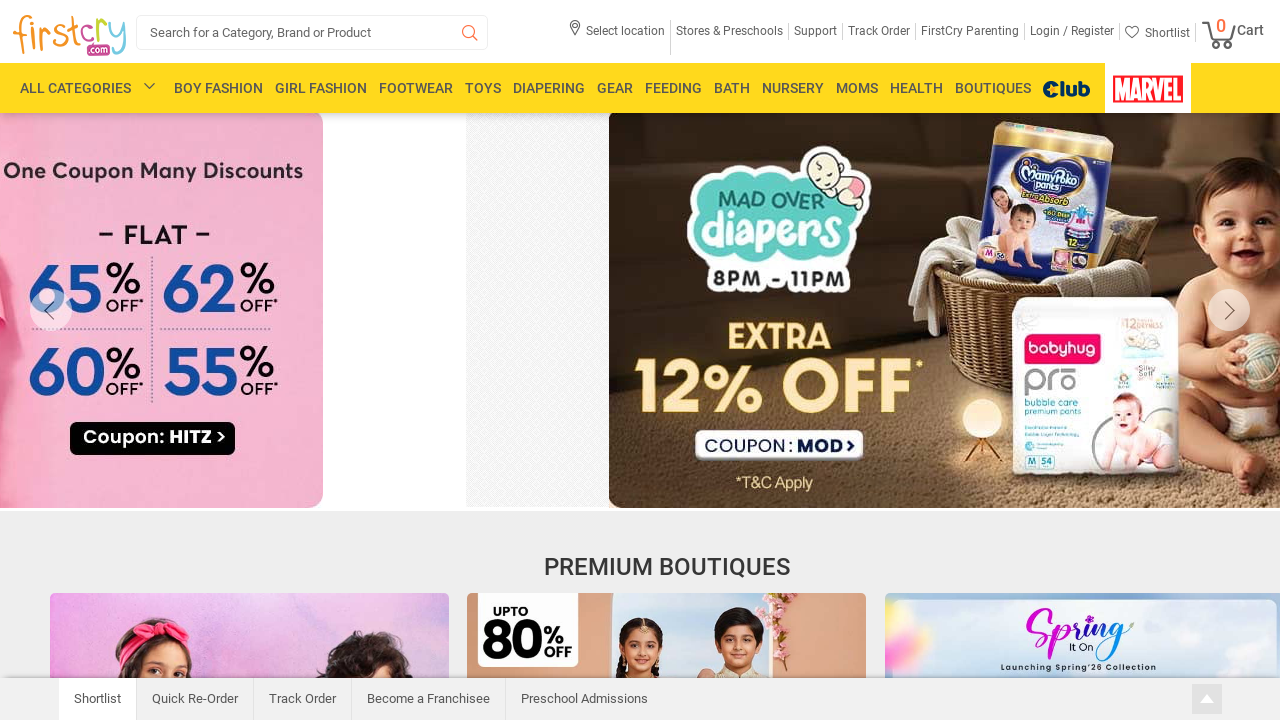

Verified body element is present on Firstcry homepage
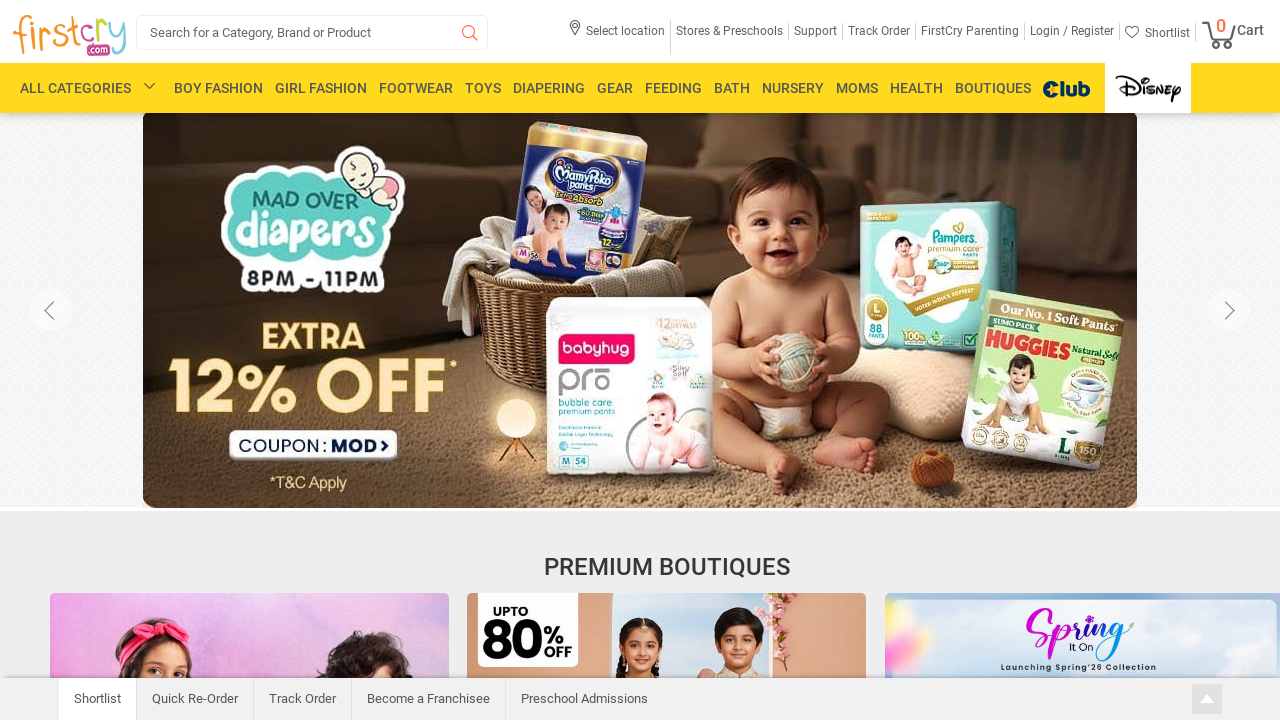

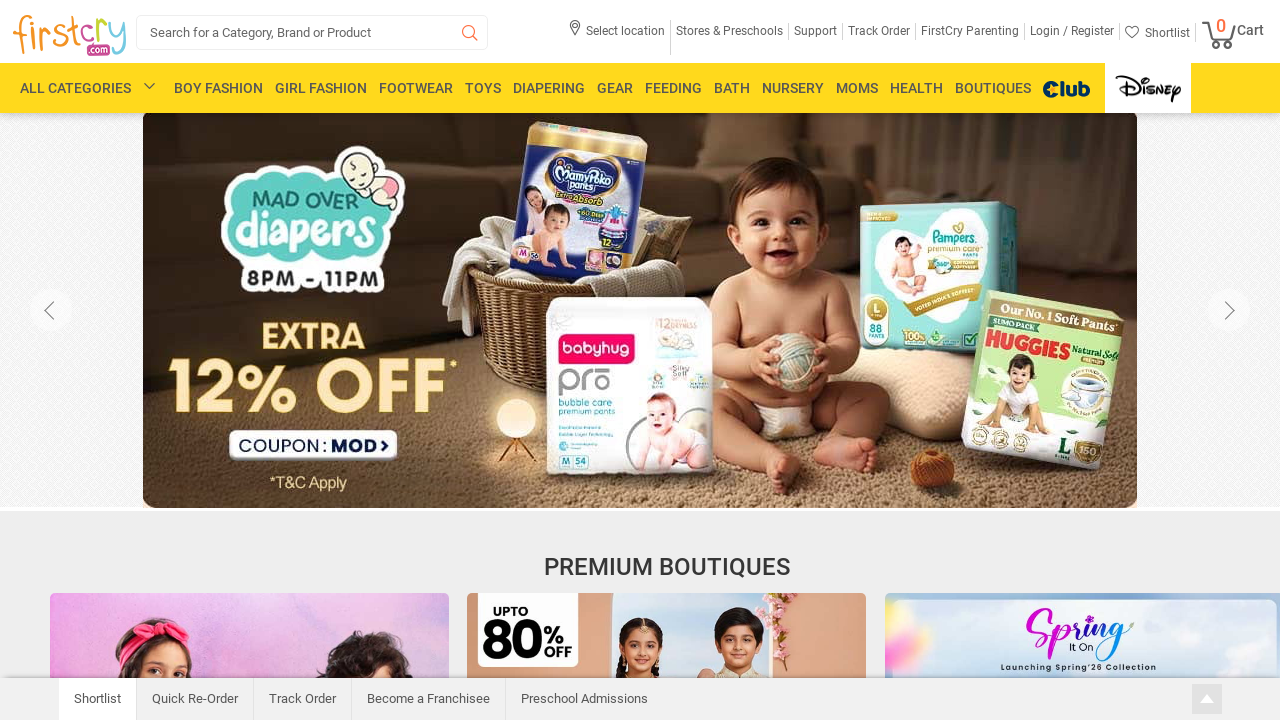